Tests drag and drop functionality by dragging an element from a source position and dropping it onto a target position using click and hold actions.

Starting URL: https://testpages.eviltester.com/styled/drag-drop-javascript.html

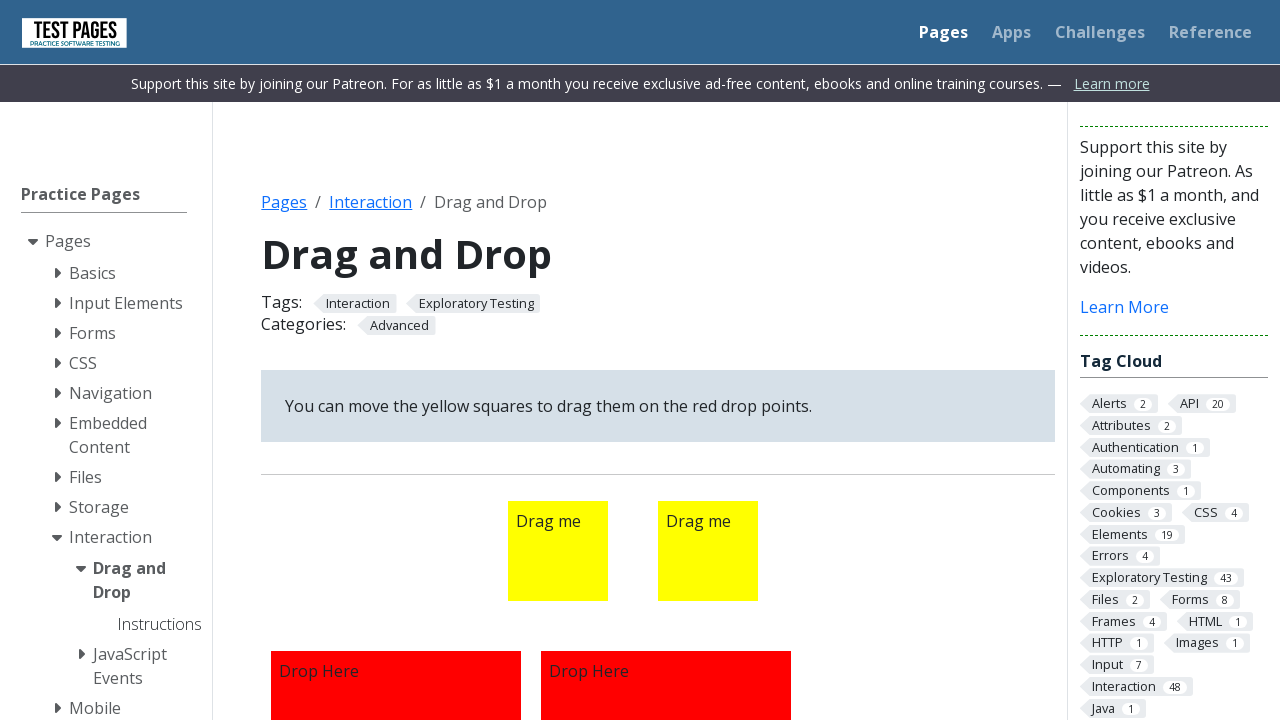

Navigated to drag and drop test page
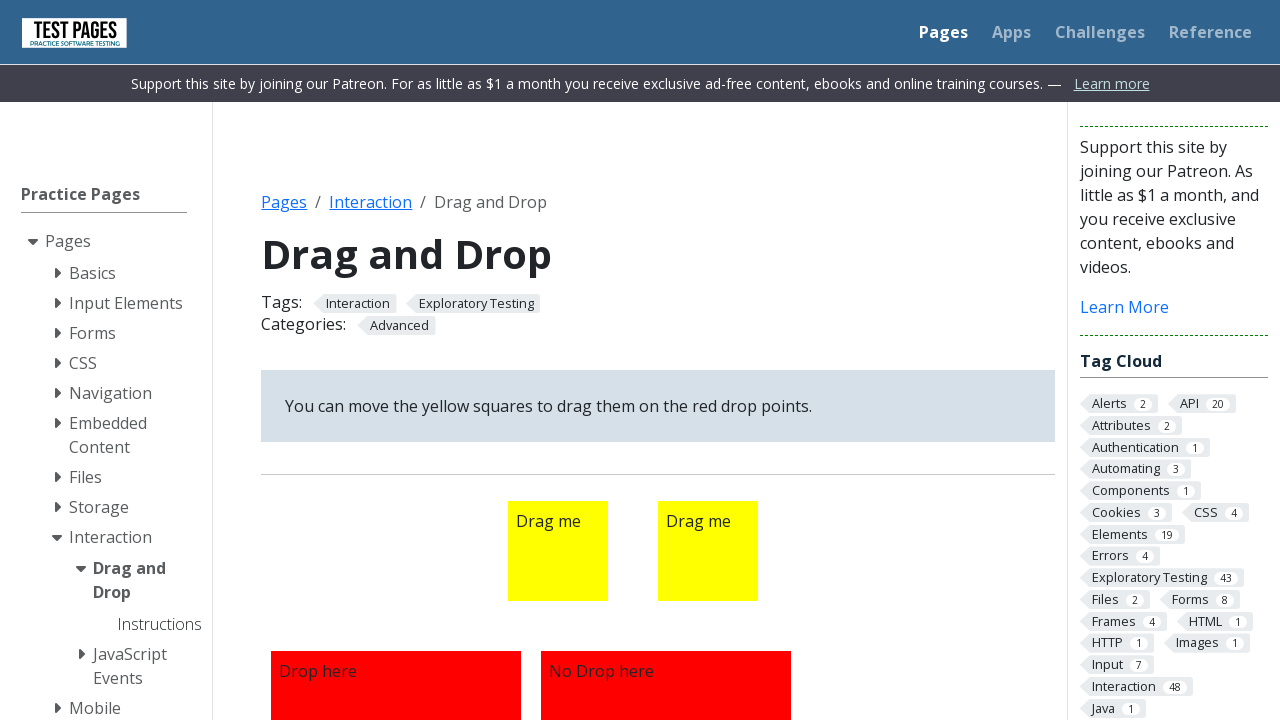

Located source element 'Drag me'
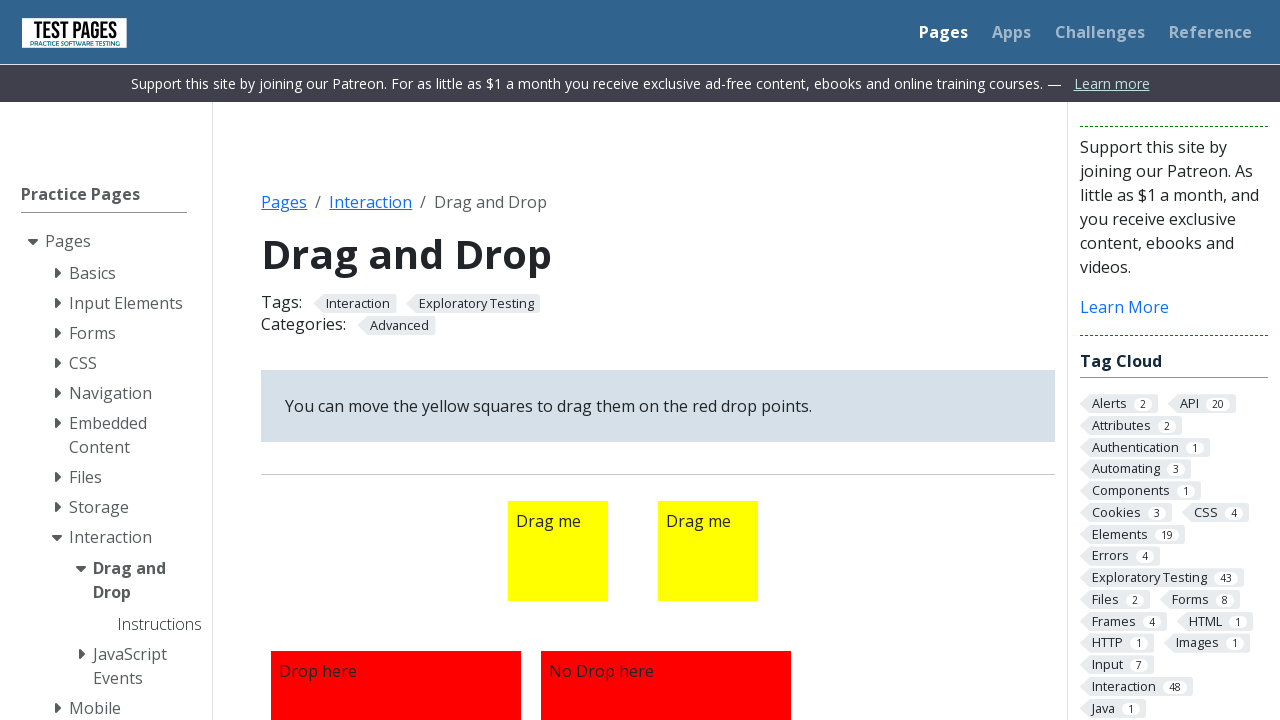

Located target drop zone element
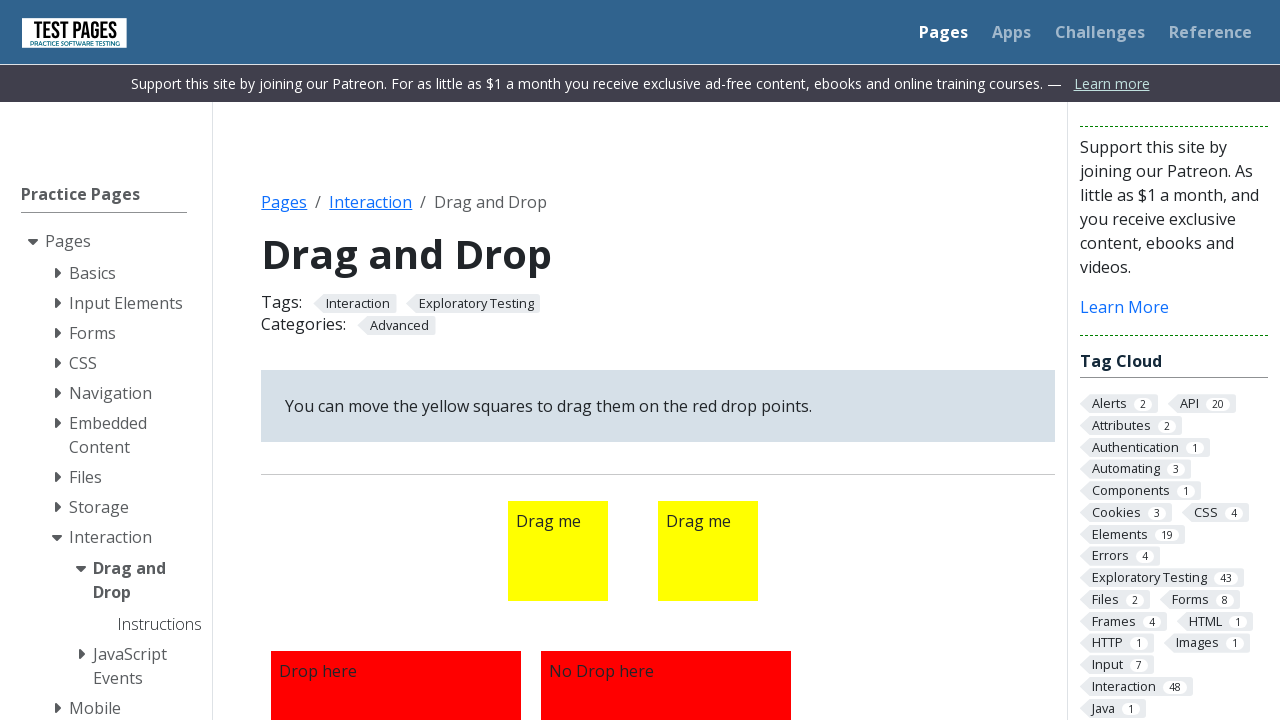

Dragged source element onto target drop zone at (396, 670)
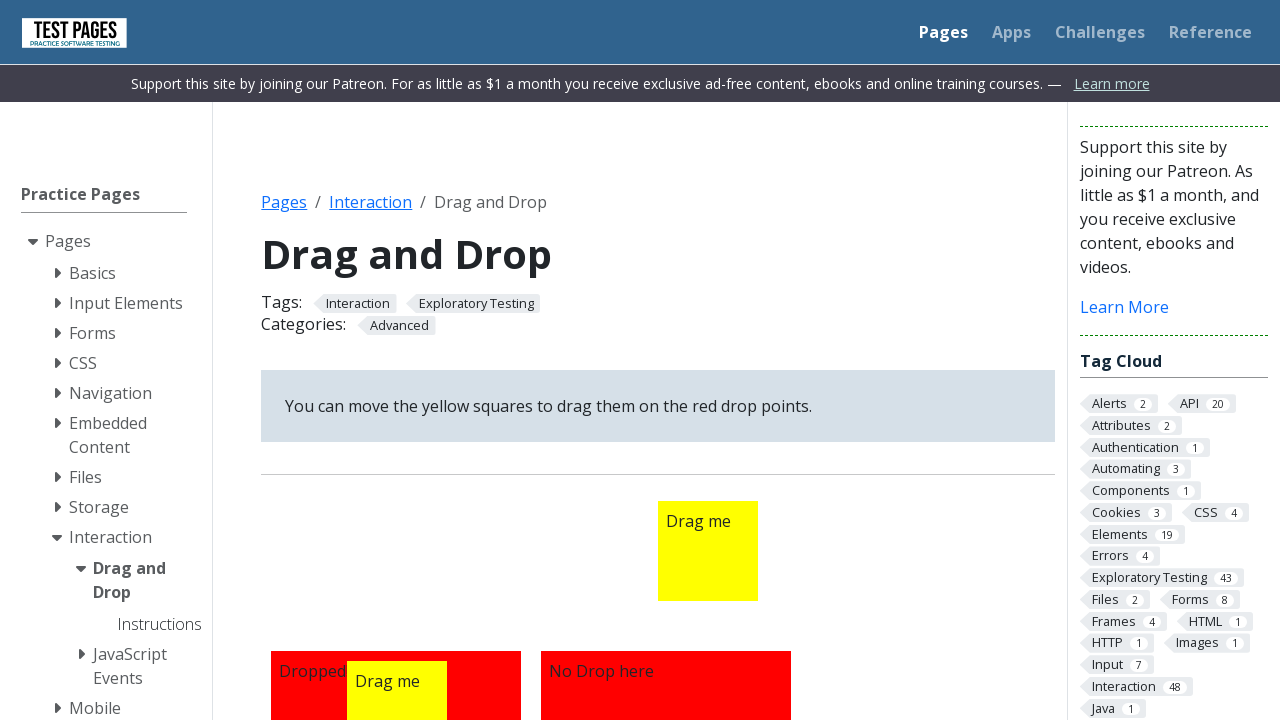

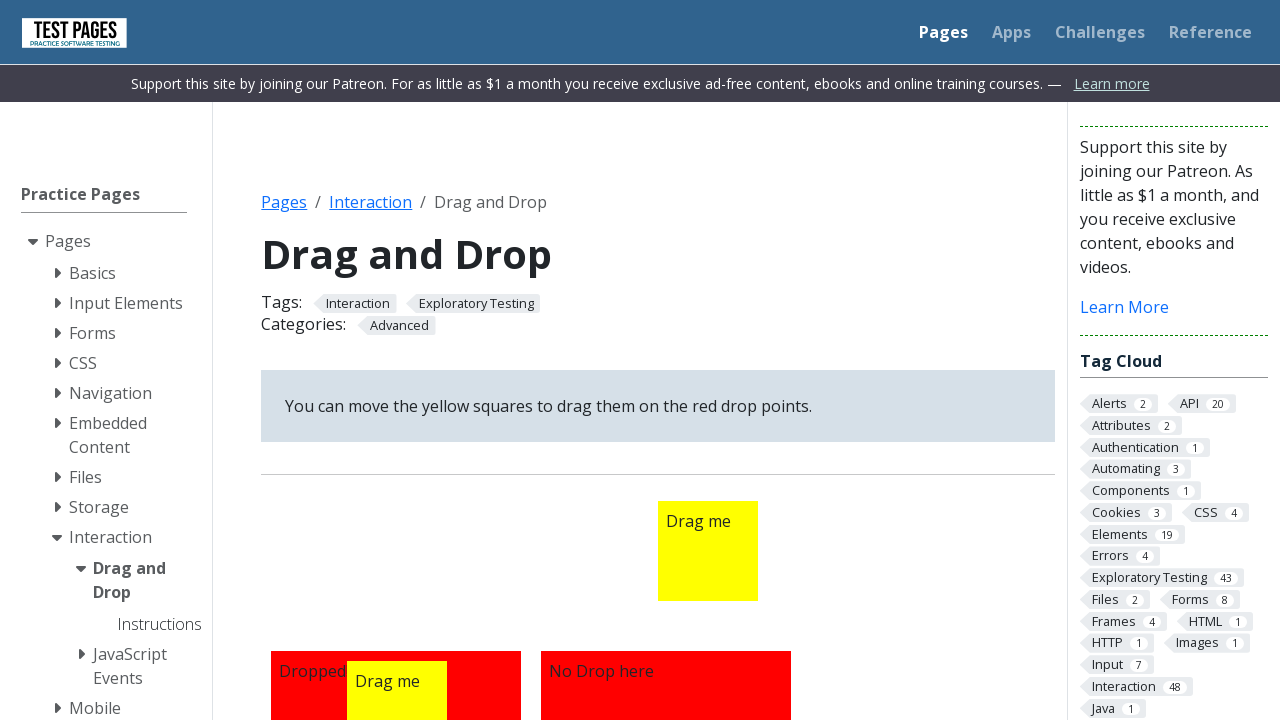